Tests that new todo items are appended to the bottom of the list by creating 3 items and verifying count

Starting URL: https://demo.playwright.dev/todomvc

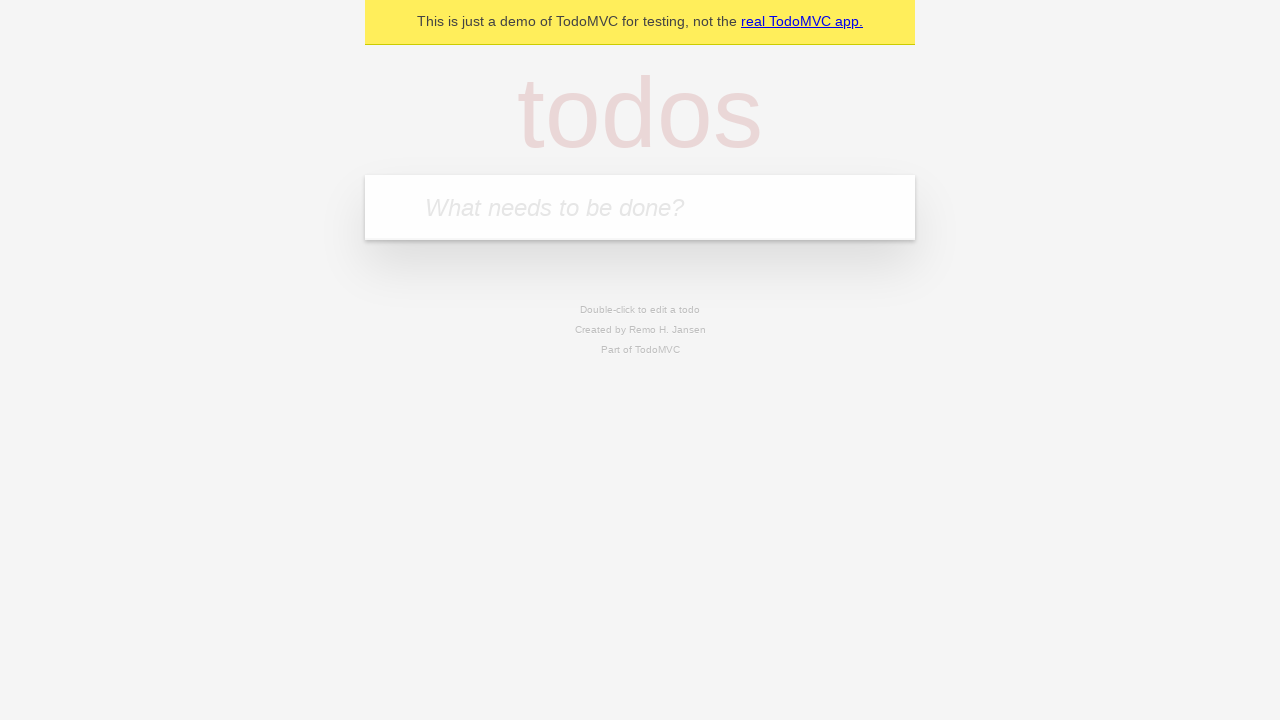

Filled todo input with 'buy some cheese' on internal:attr=[placeholder="What needs to be done?"i]
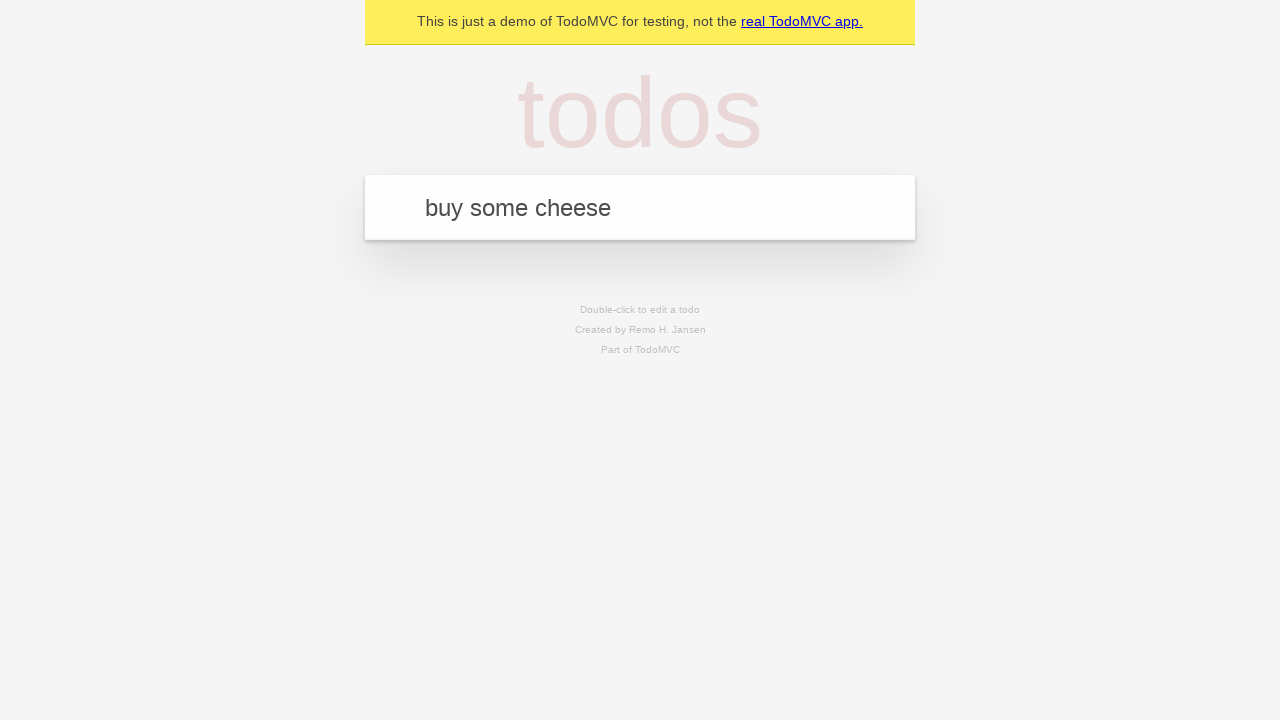

Pressed Enter to add first todo item on internal:attr=[placeholder="What needs to be done?"i]
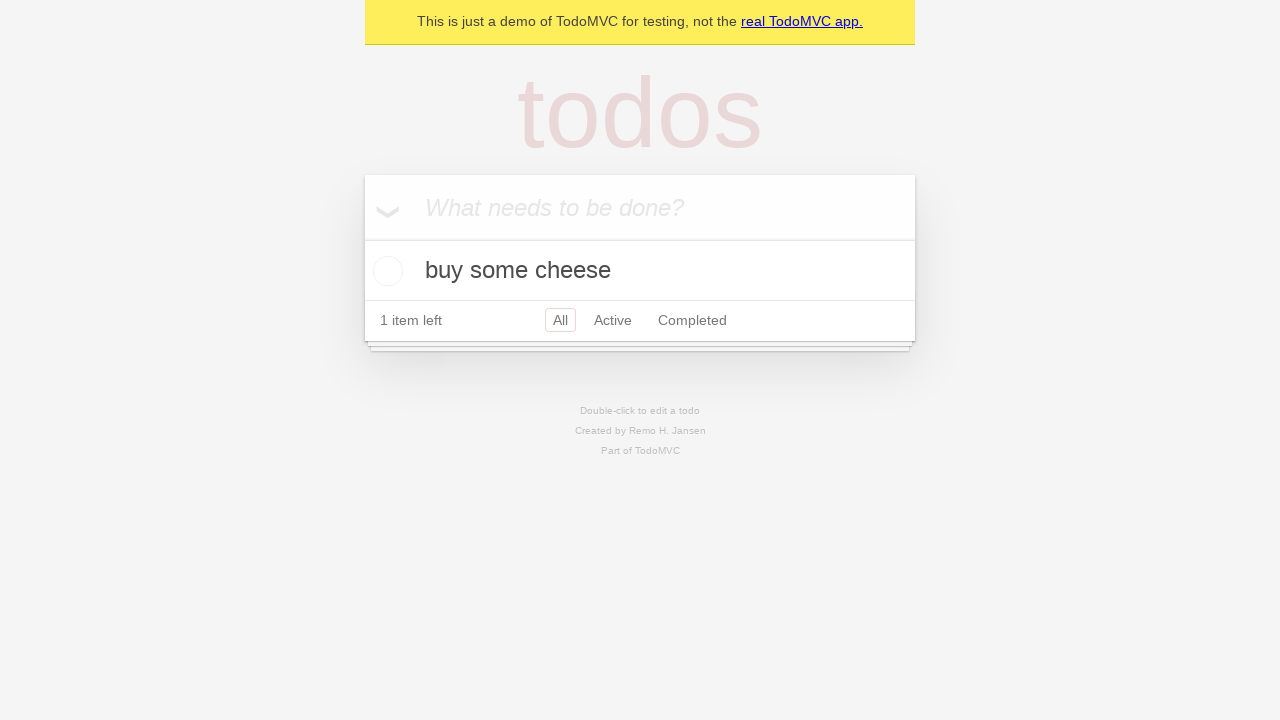

Filled todo input with 'feed the cat' on internal:attr=[placeholder="What needs to be done?"i]
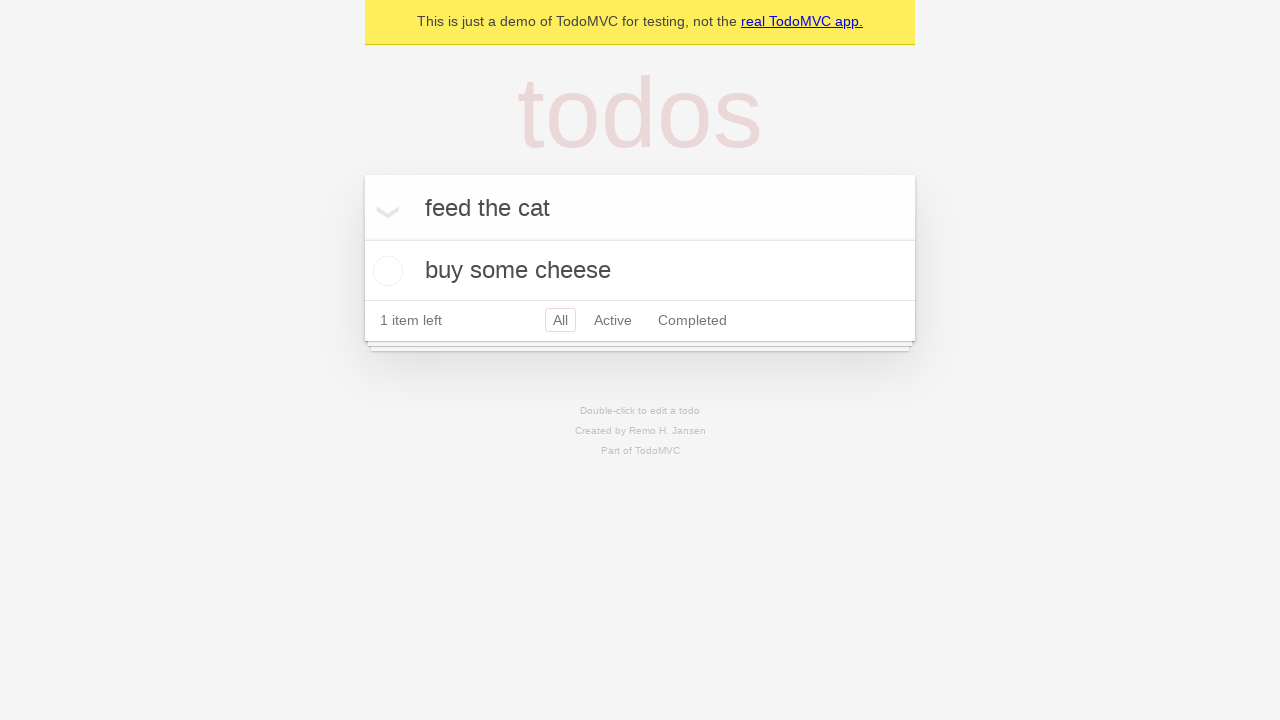

Pressed Enter to add second todo item on internal:attr=[placeholder="What needs to be done?"i]
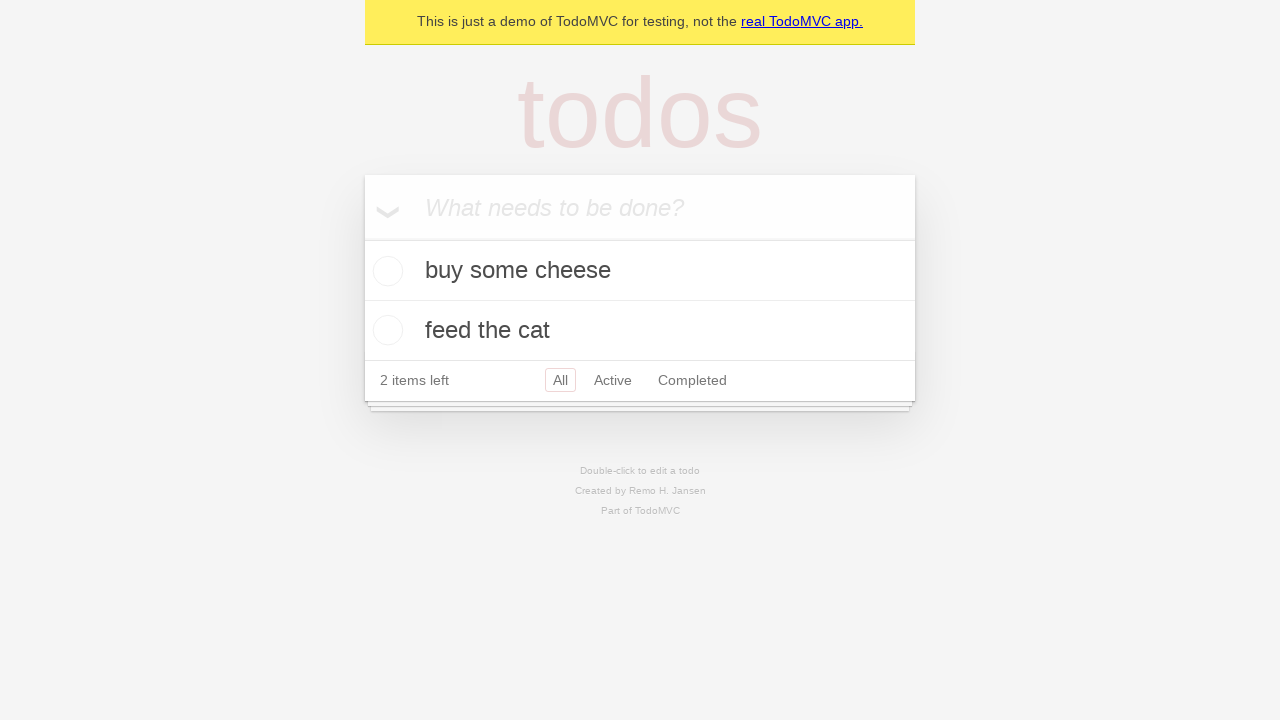

Filled todo input with 'book a doctors appointment' on internal:attr=[placeholder="What needs to be done?"i]
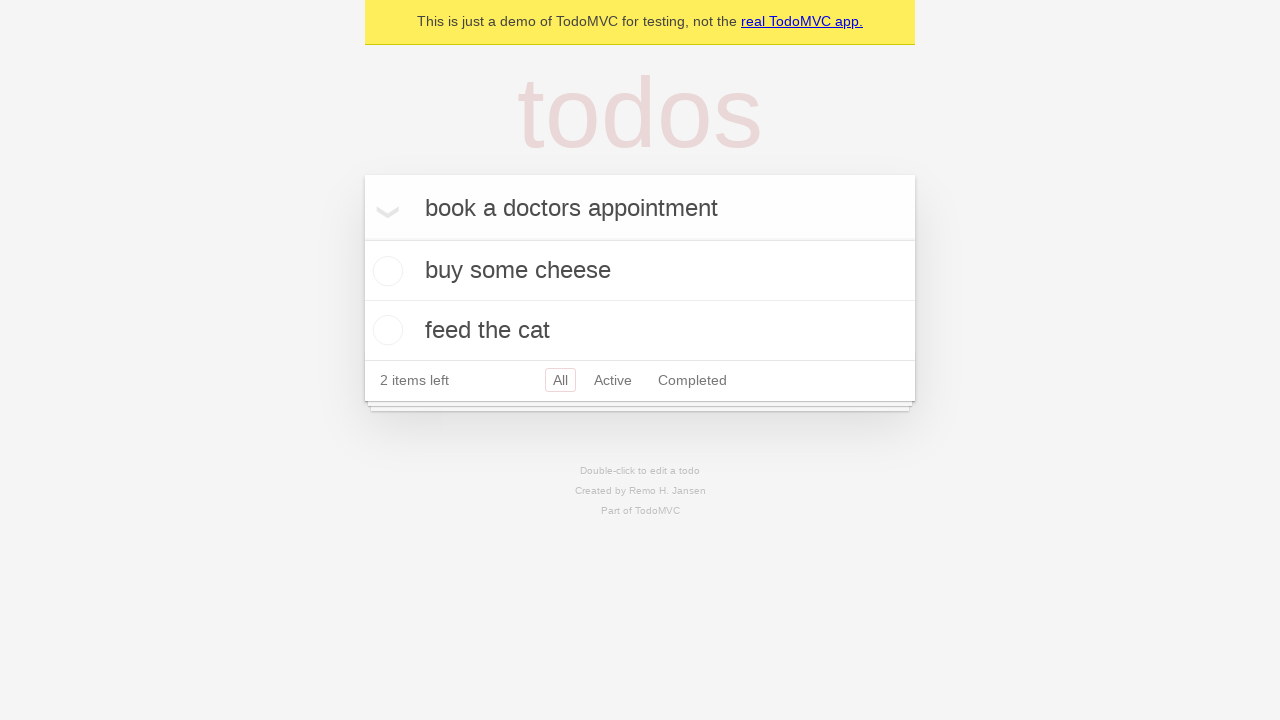

Pressed Enter to add third todo item on internal:attr=[placeholder="What needs to be done?"i]
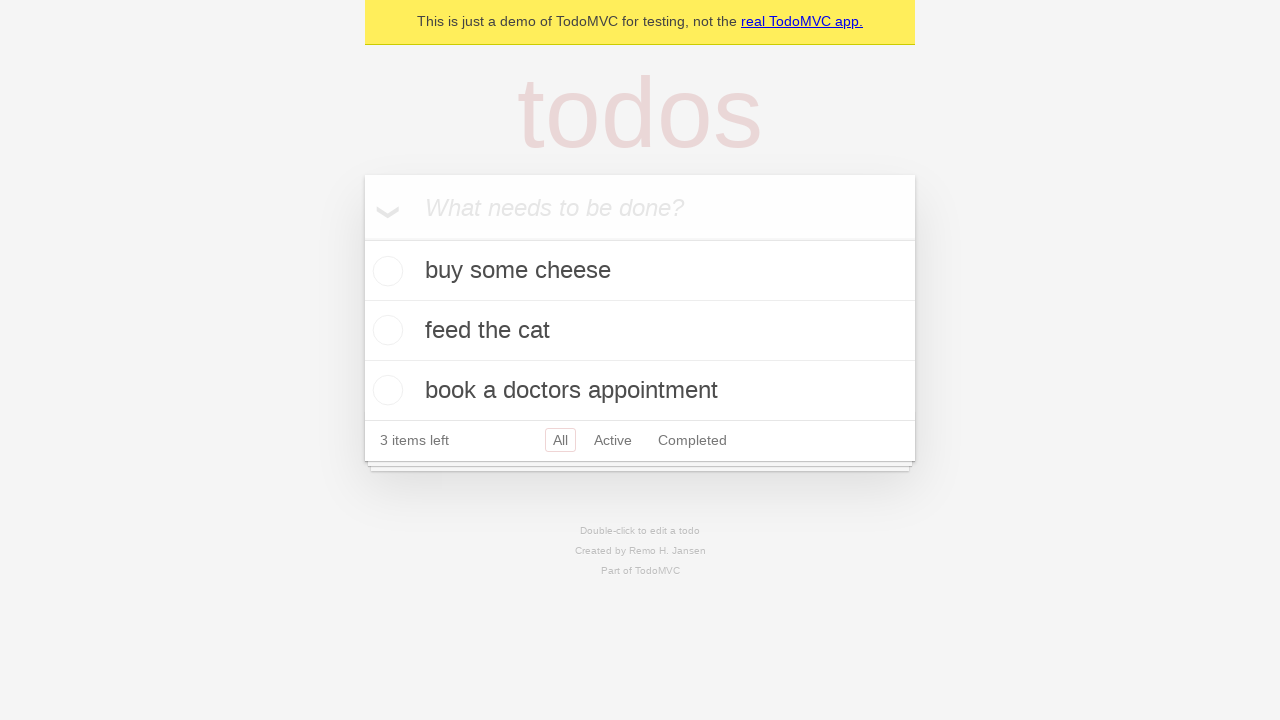

Verified that '3 items left' counter is visible, confirming all items were appended to the list
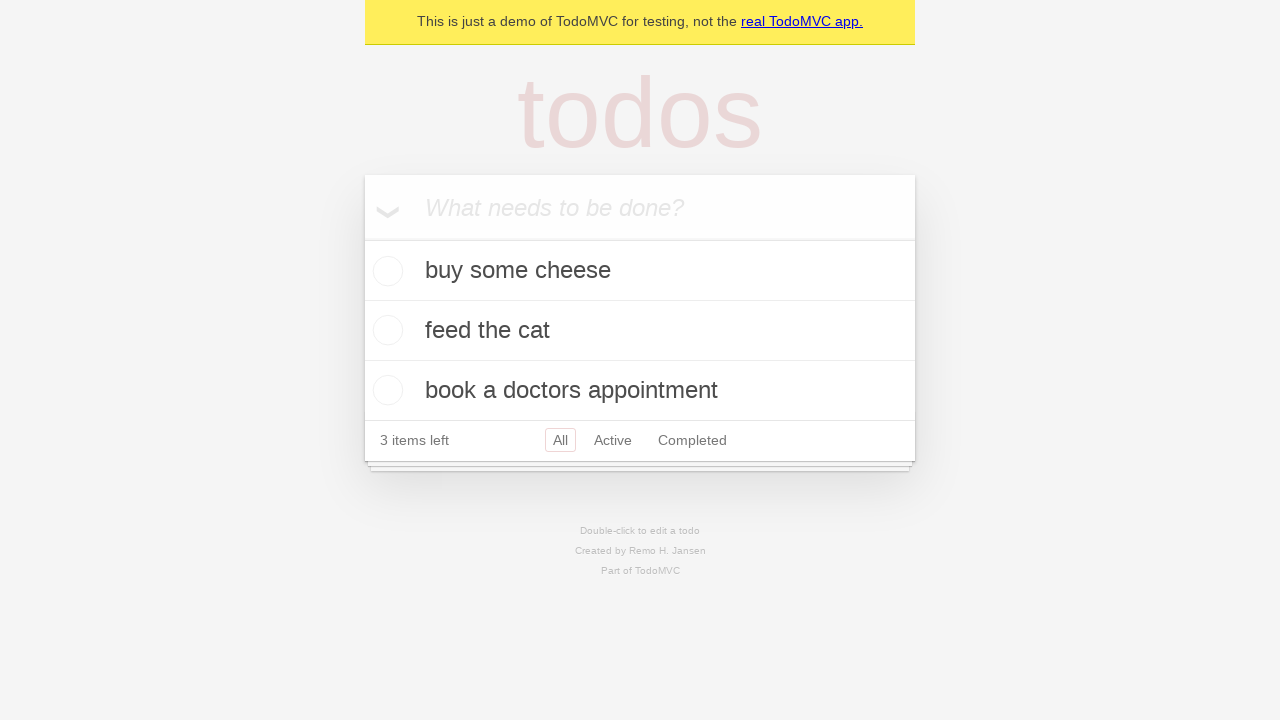

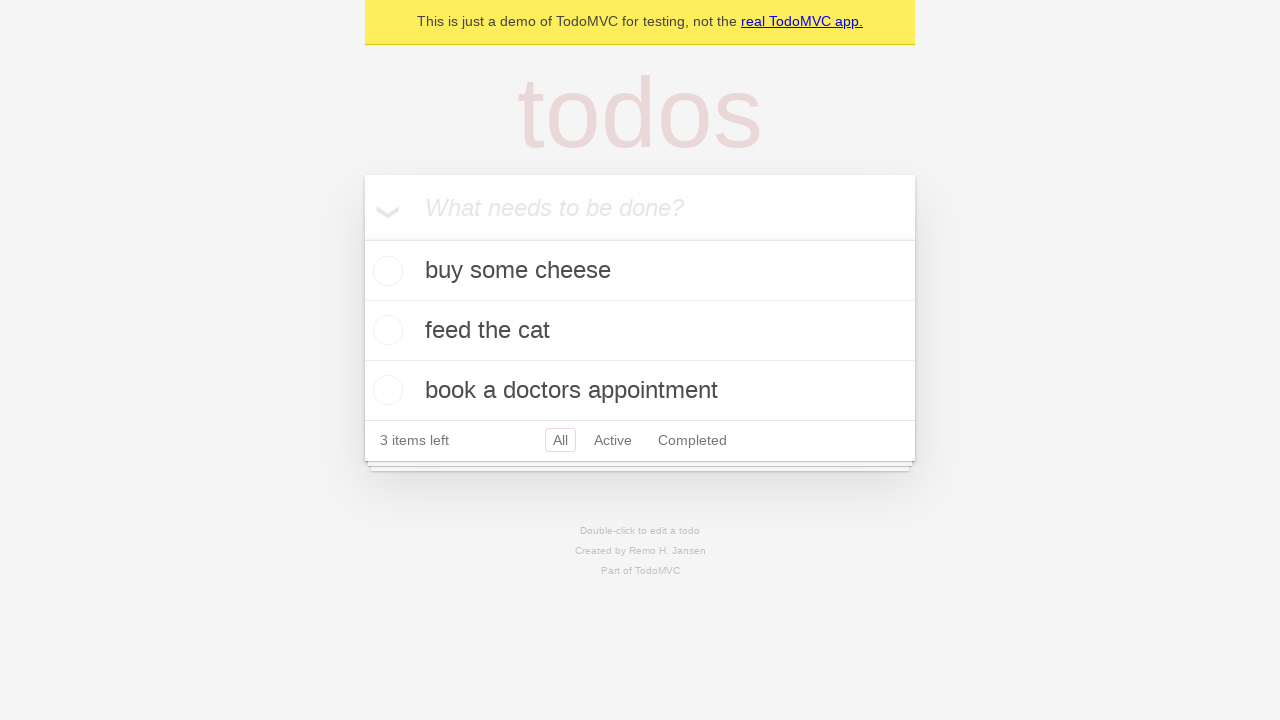